Automates a search for cultivated variety SNP data on the ICRISAT CicerSeq database by selecting crop type, search parameters, and submitting a gene ID query

Starting URL: https://cegresources.icrisat.org/cicerseq/?page_id=3605

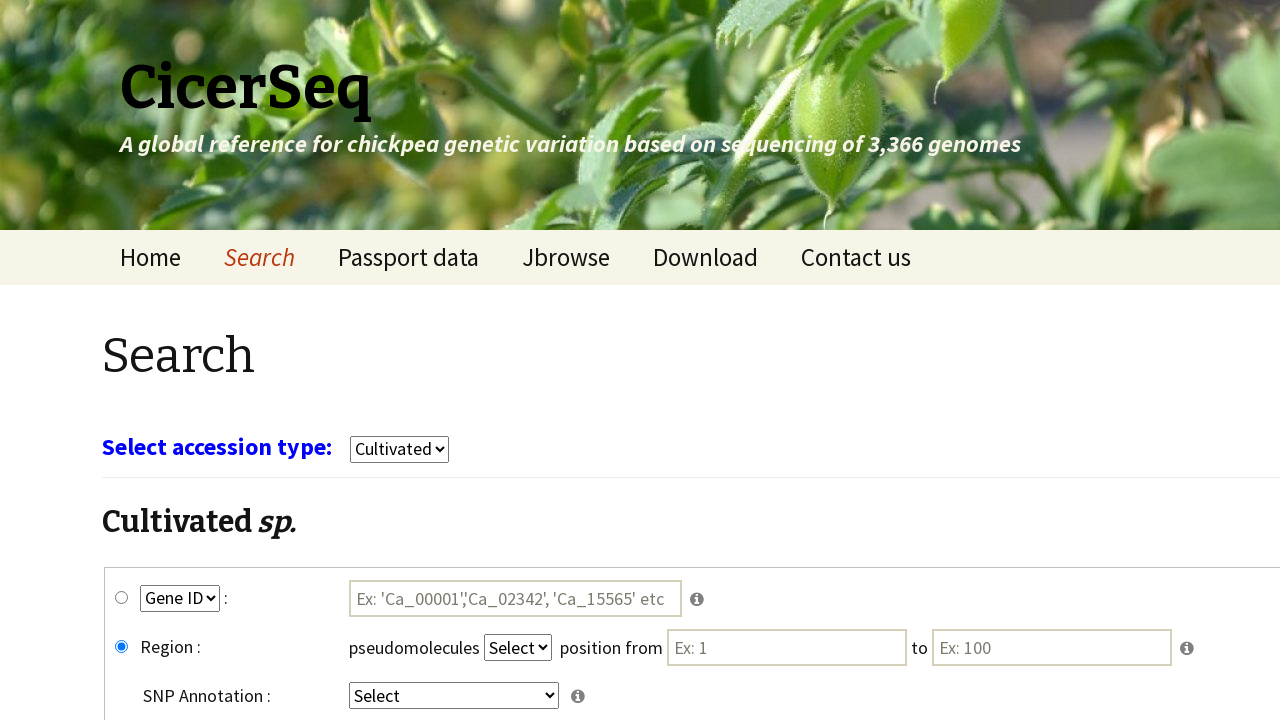

Waited for page to load (3 seconds timeout)
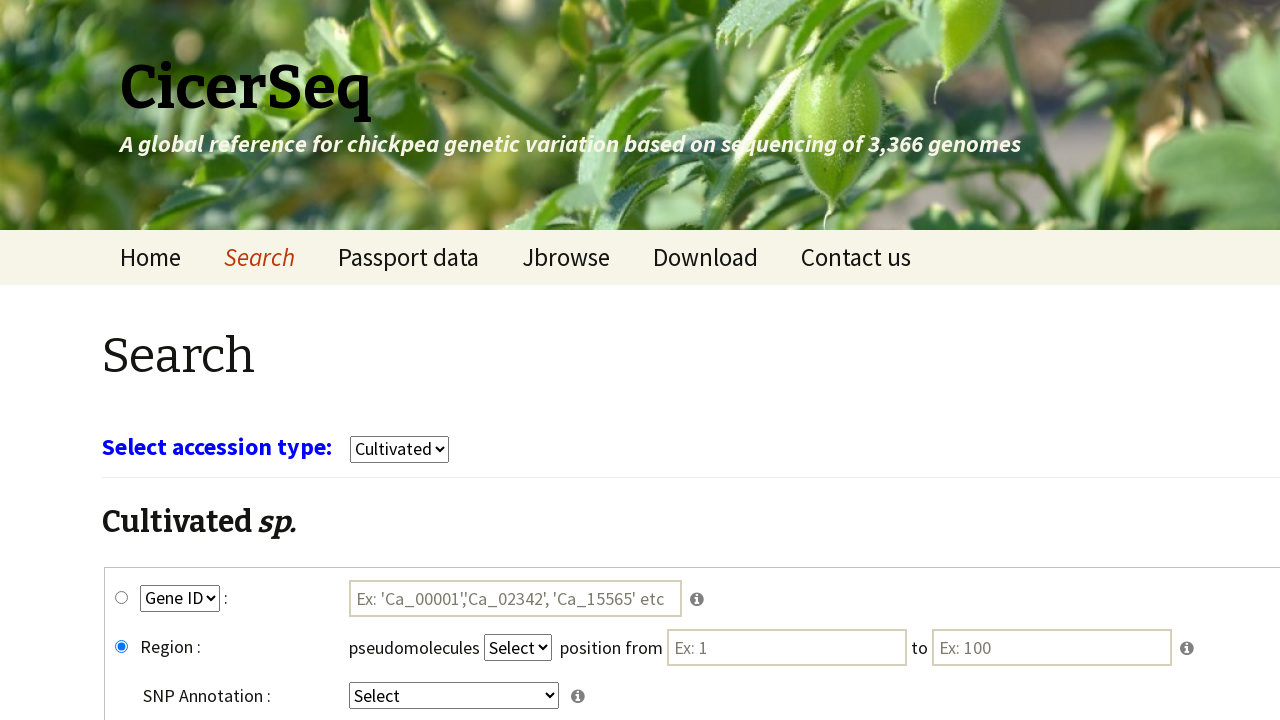

Selected 'cultivars' from crop type dropdown on select[name='select_crop']
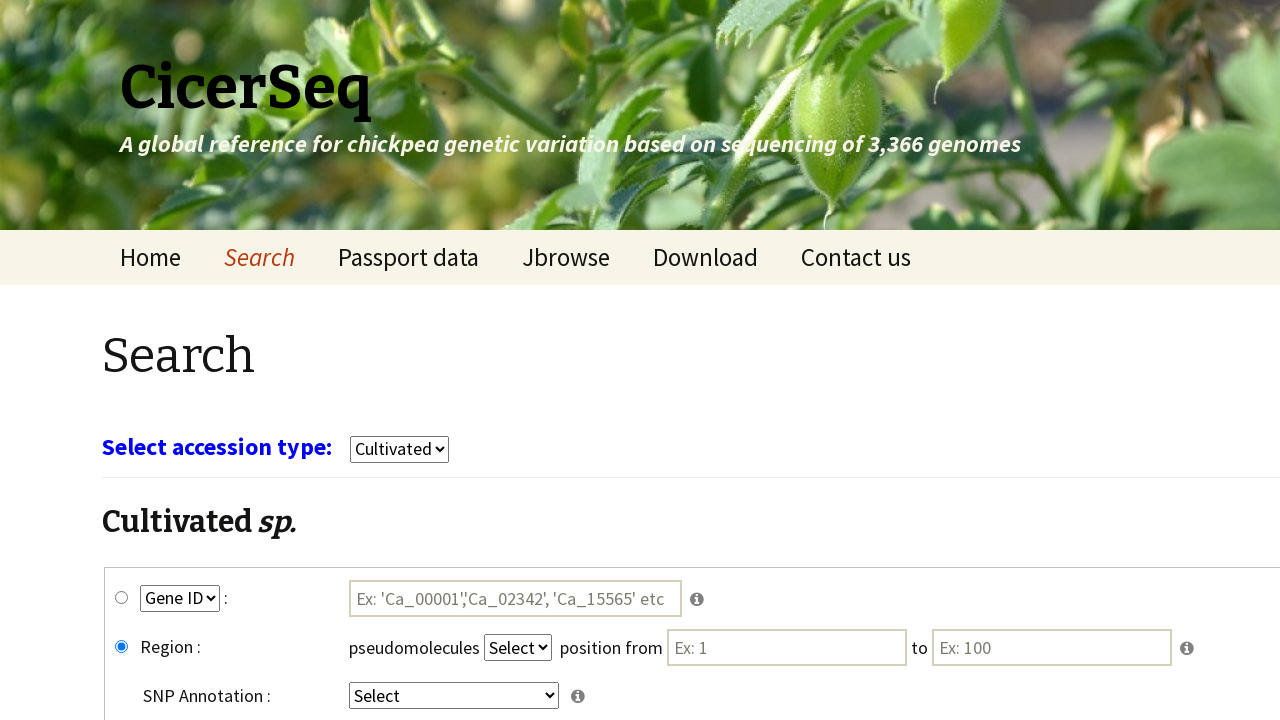

Clicked gene_snp radio button to select search parameter at (122, 598) on #gene_snp
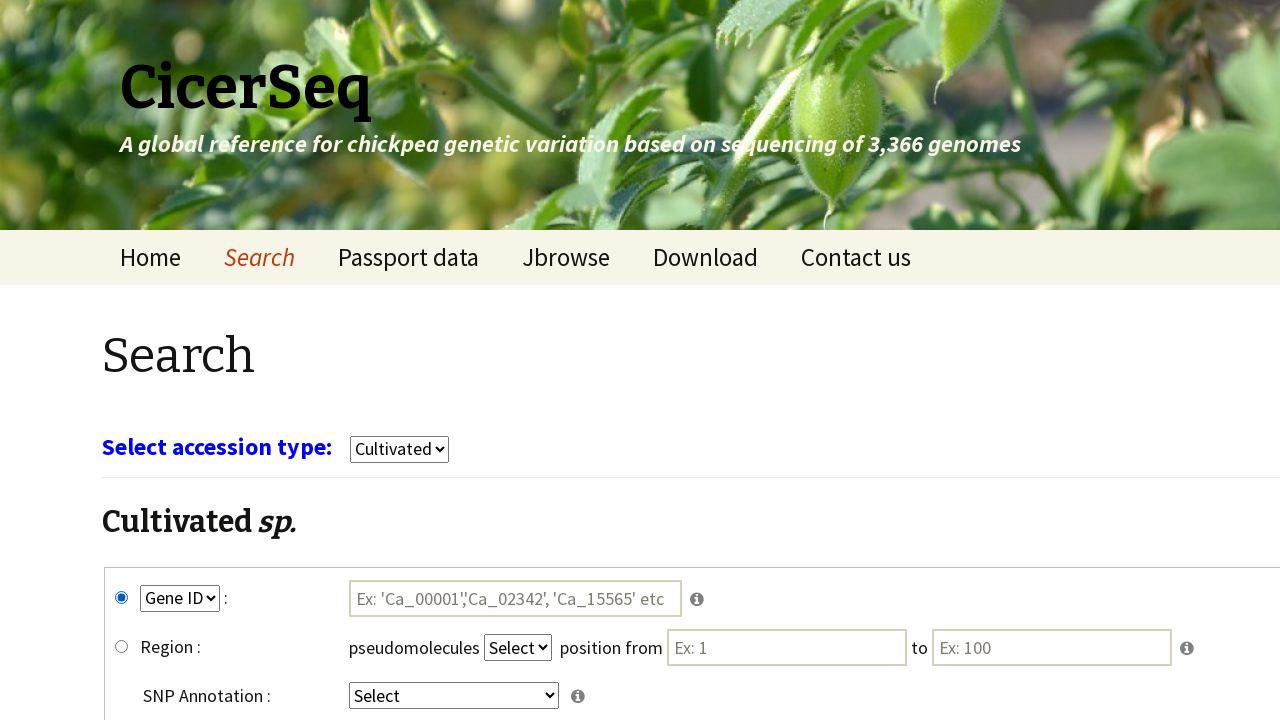

Selected 'GeneID' from key1 dropdown on select[name='key1']
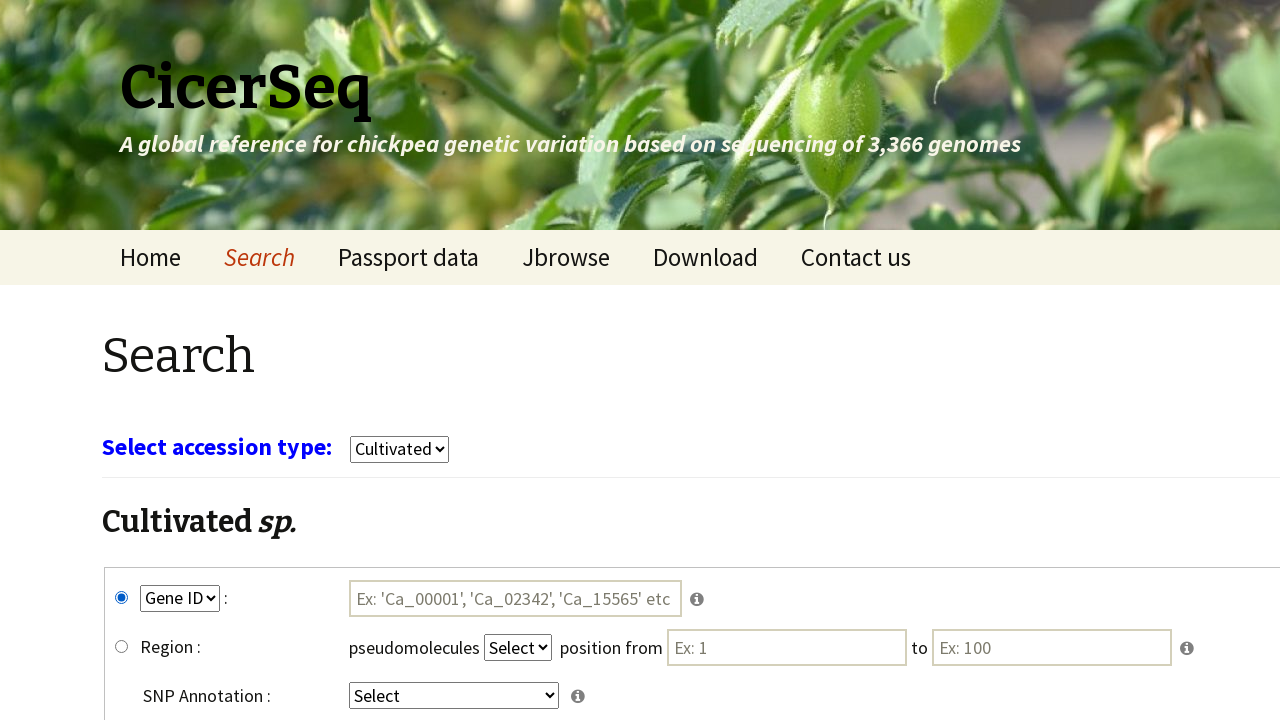

Selected 'intergenic' from key4 dropdown on select[name='key4']
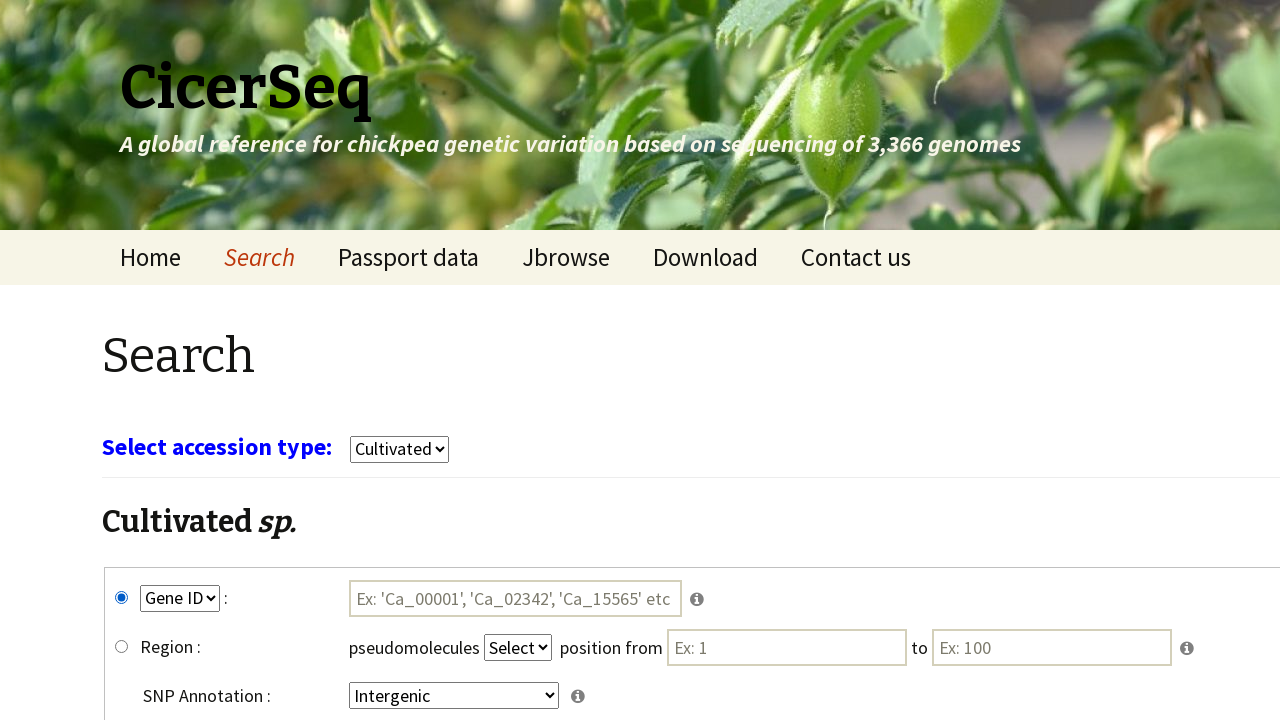

Filled gene ID input field with 'Ca_00004' on #tmp1
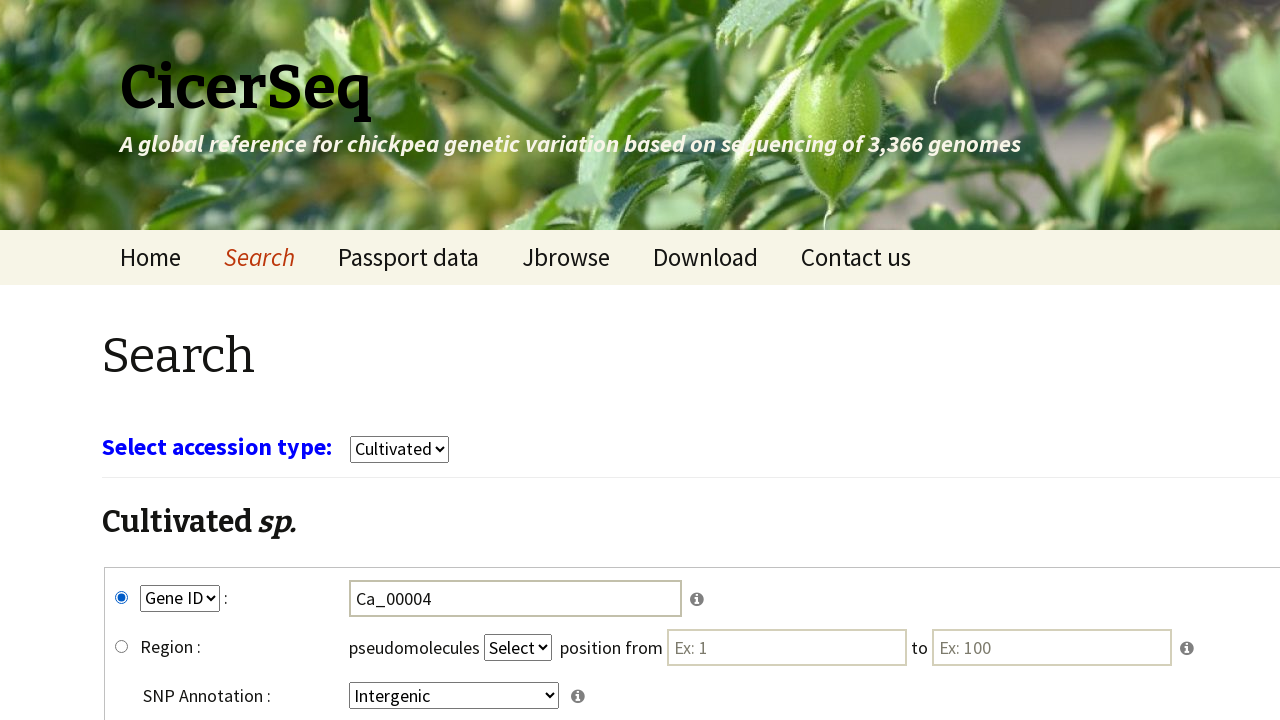

Clicked submit button to search for cultivated variety SNP data at (788, 573) on input[name='submit']
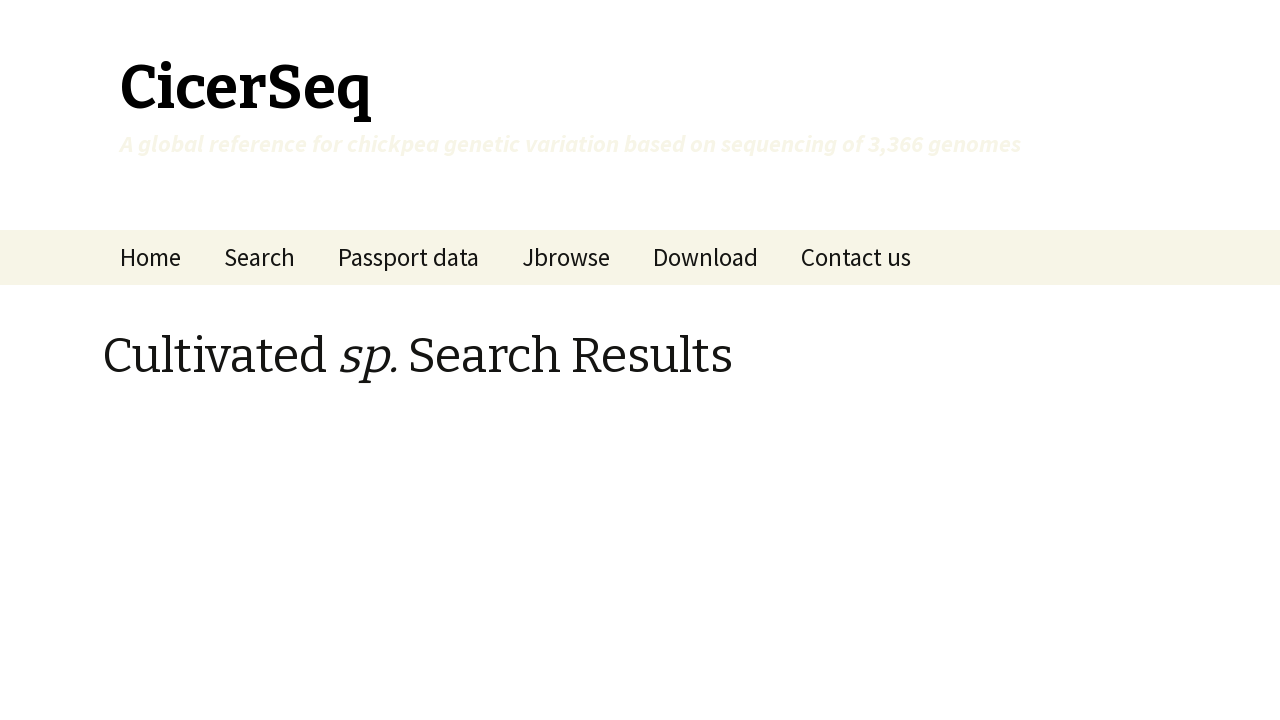

Waited for search results to load (5 seconds timeout)
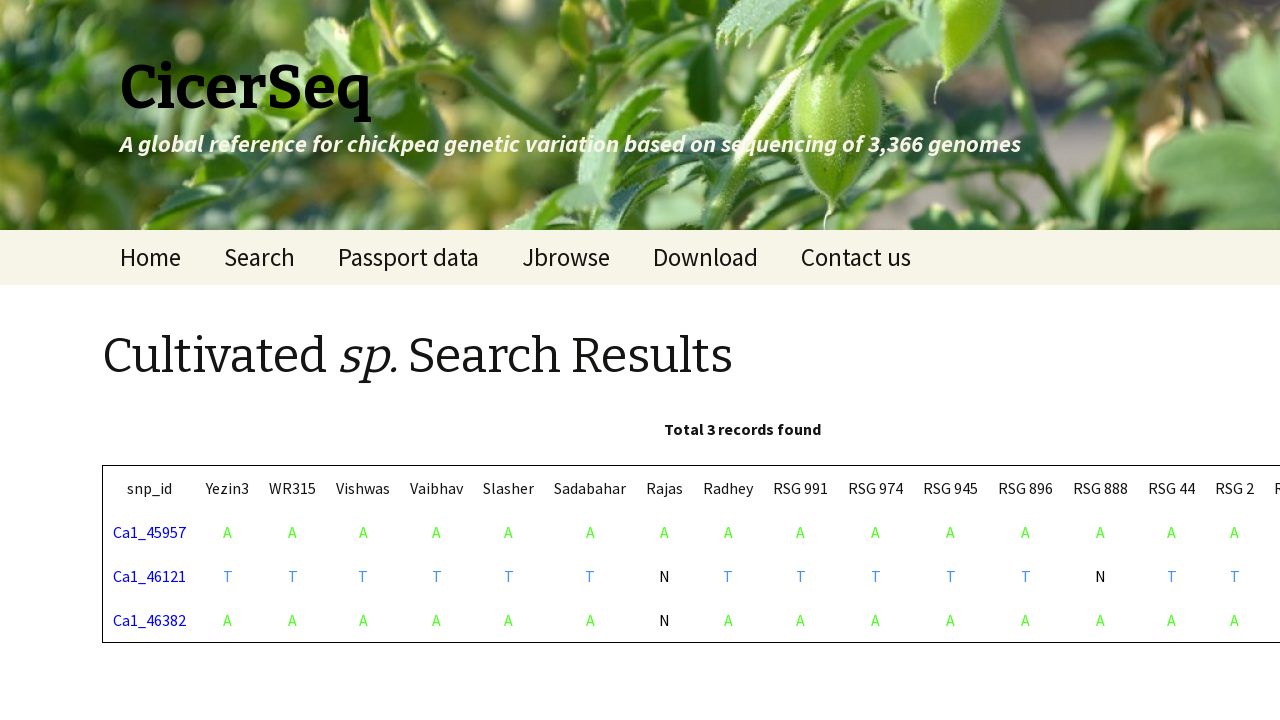

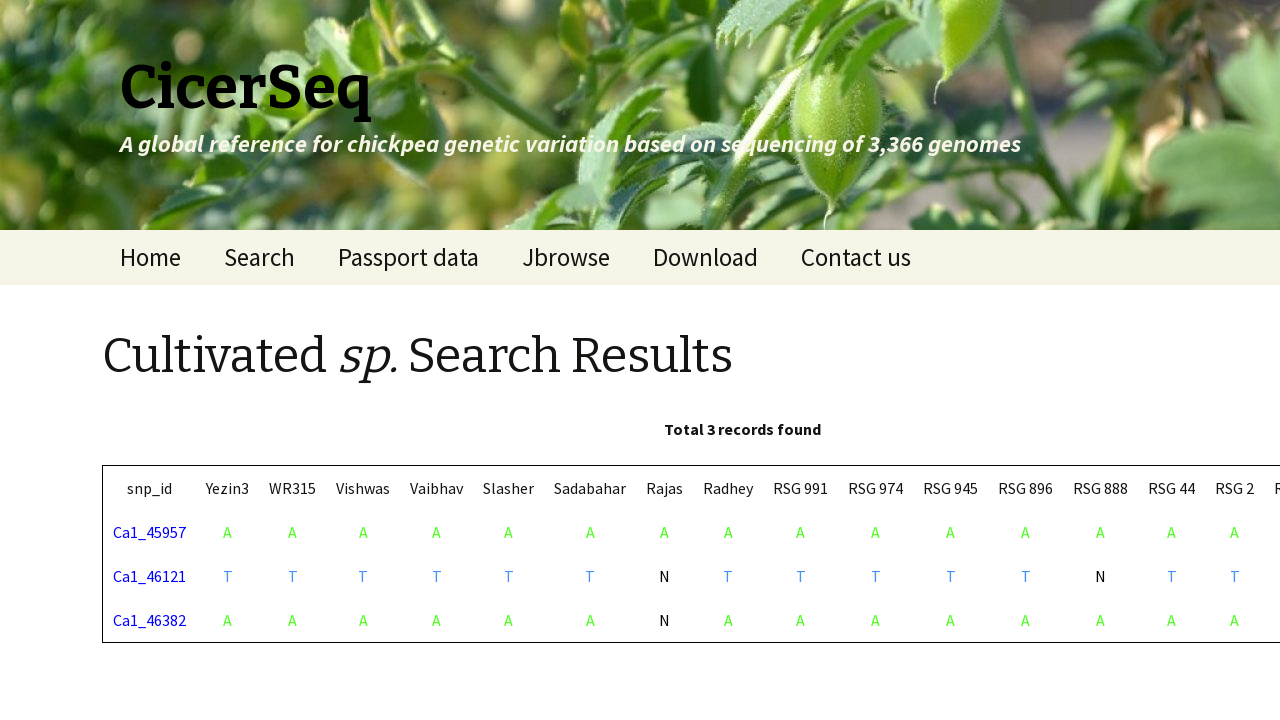